Tests search functionality on the Russian electronics store Regard.ru by entering a search query for laptops (Ноутбуки) in the search input field.

Starting URL: https://www.regard.ru/

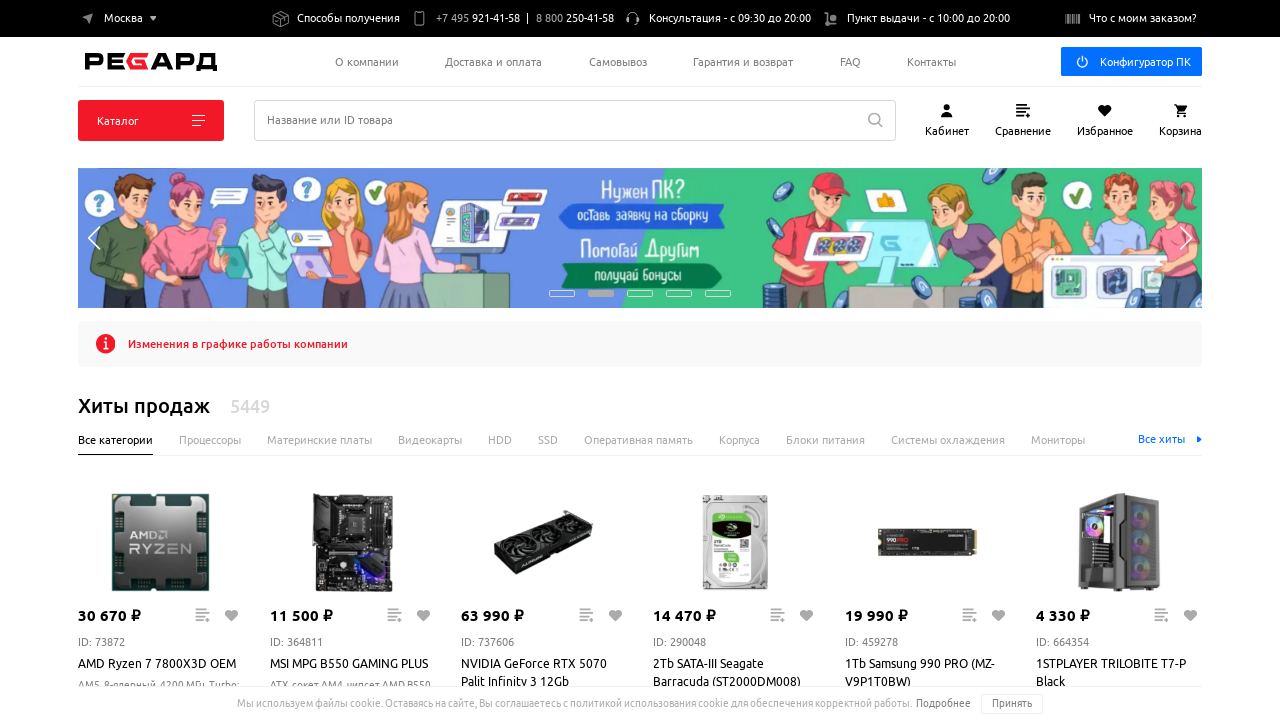

Filled search input with 'Ноутбуки' (Laptops) on input[type='search'], input[name='search'], input[placeholder*='Поиск'], input.s
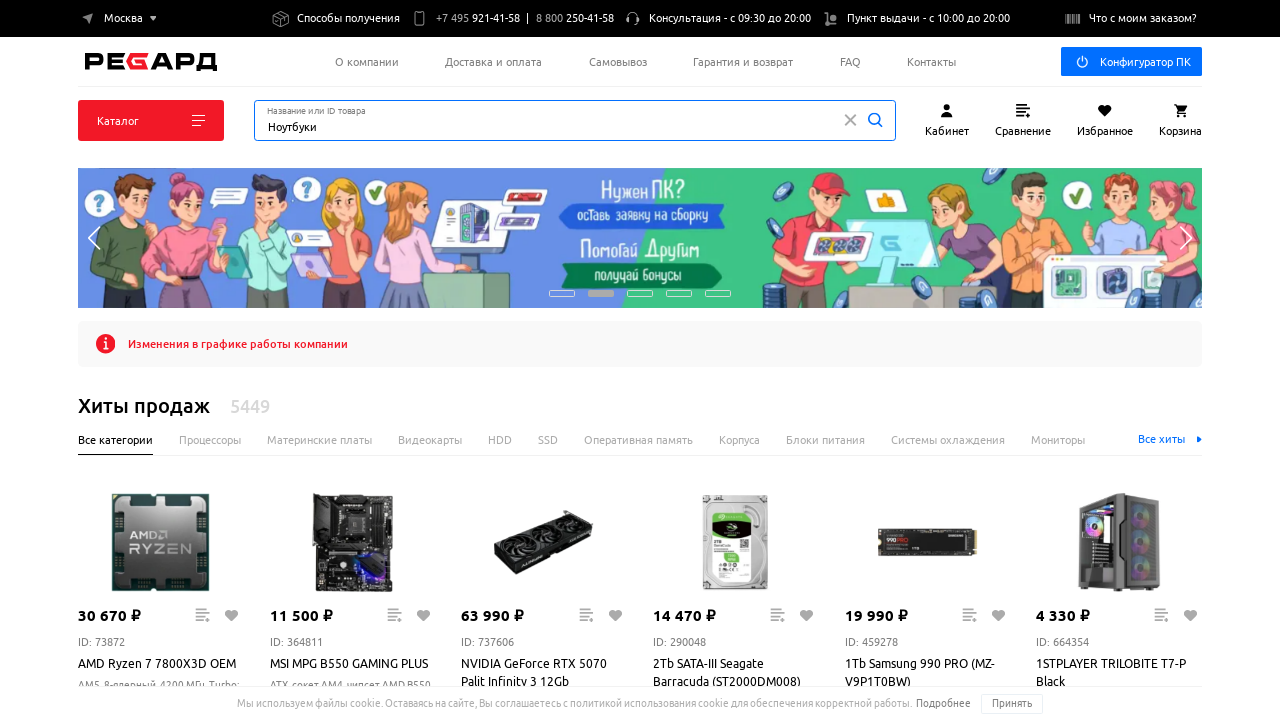

Waited for search suggestions or results to appear
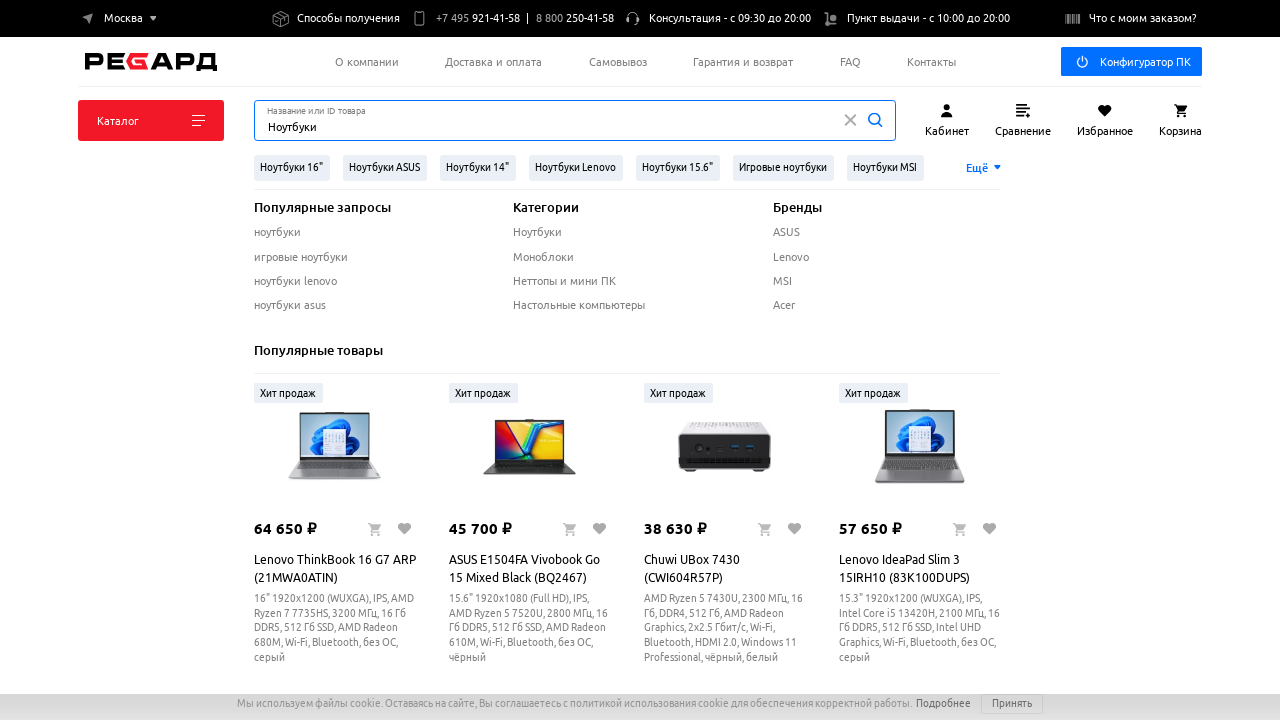

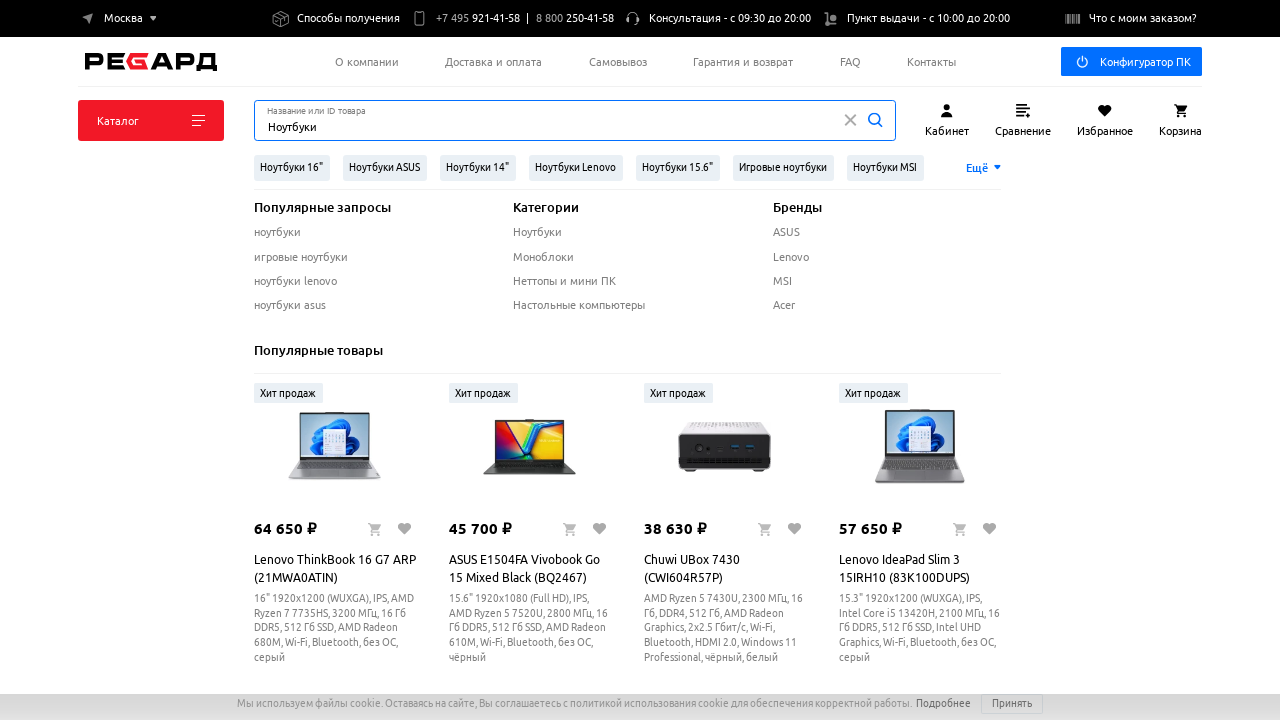